Navigates to the Nike Canada website homepage

Starting URL: https://www.nike.com/ca/en_gb/

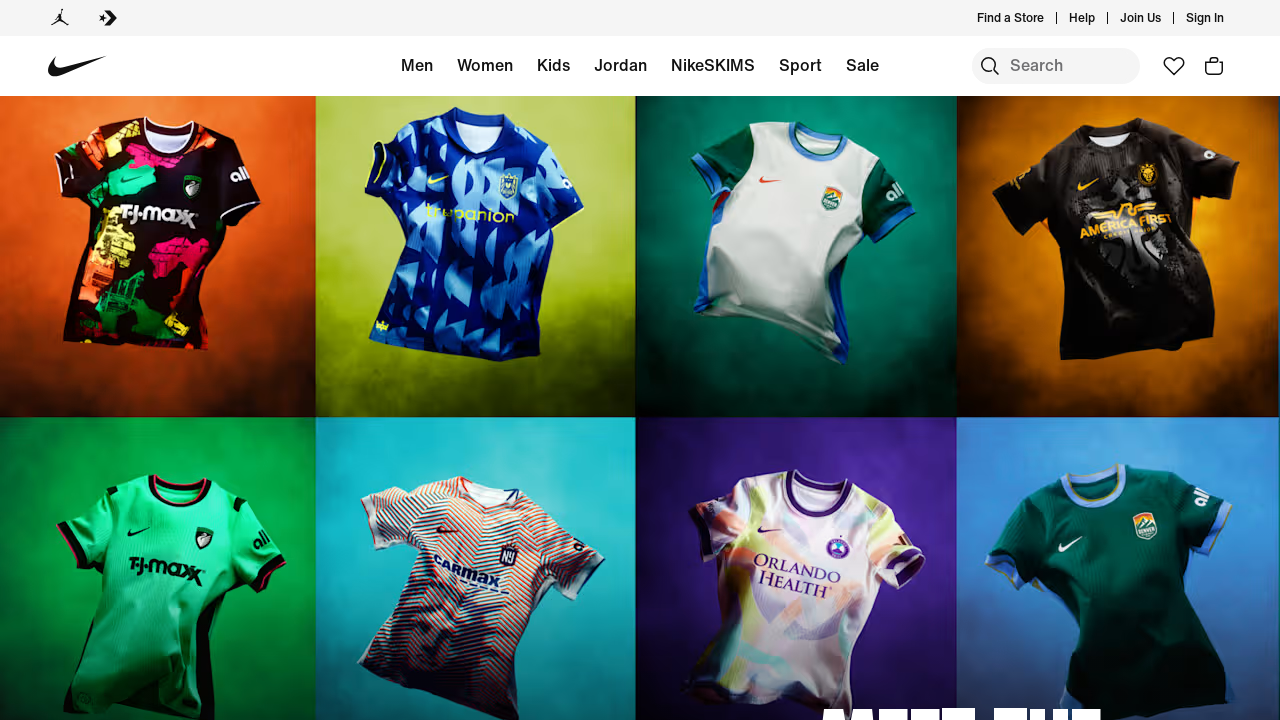

Waited for Nike Canada homepage to load (domcontentloaded state)
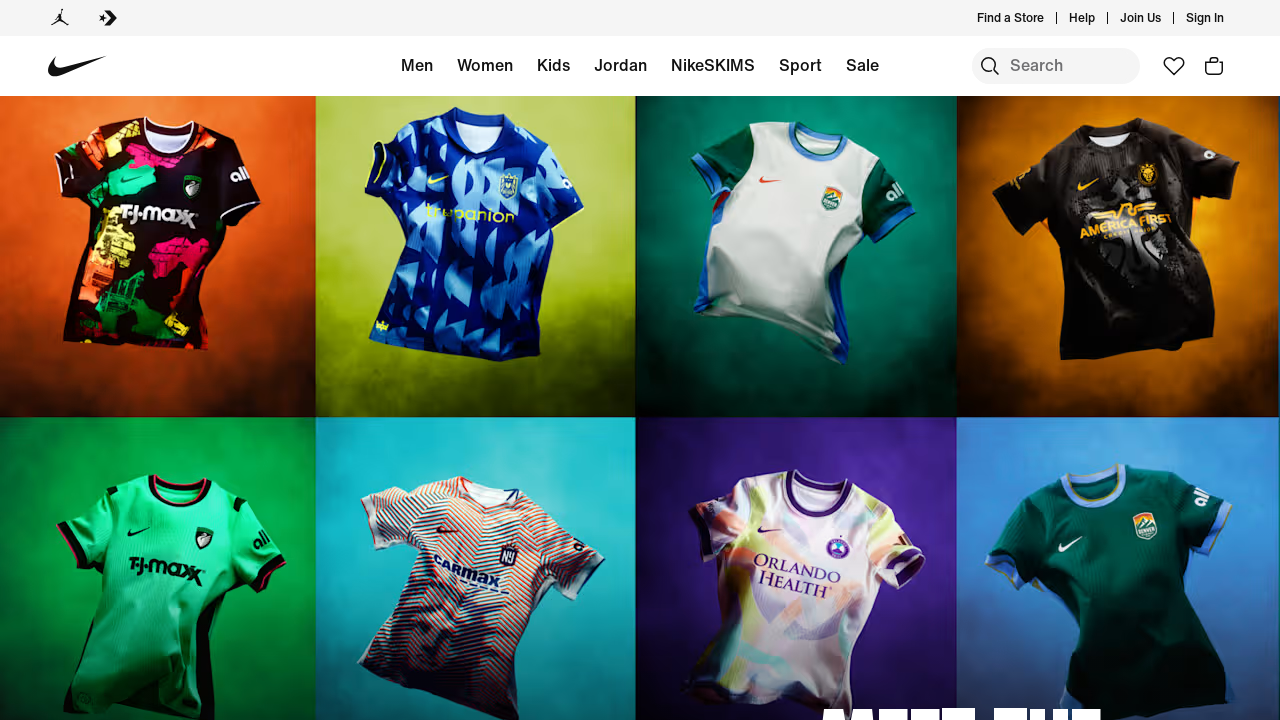

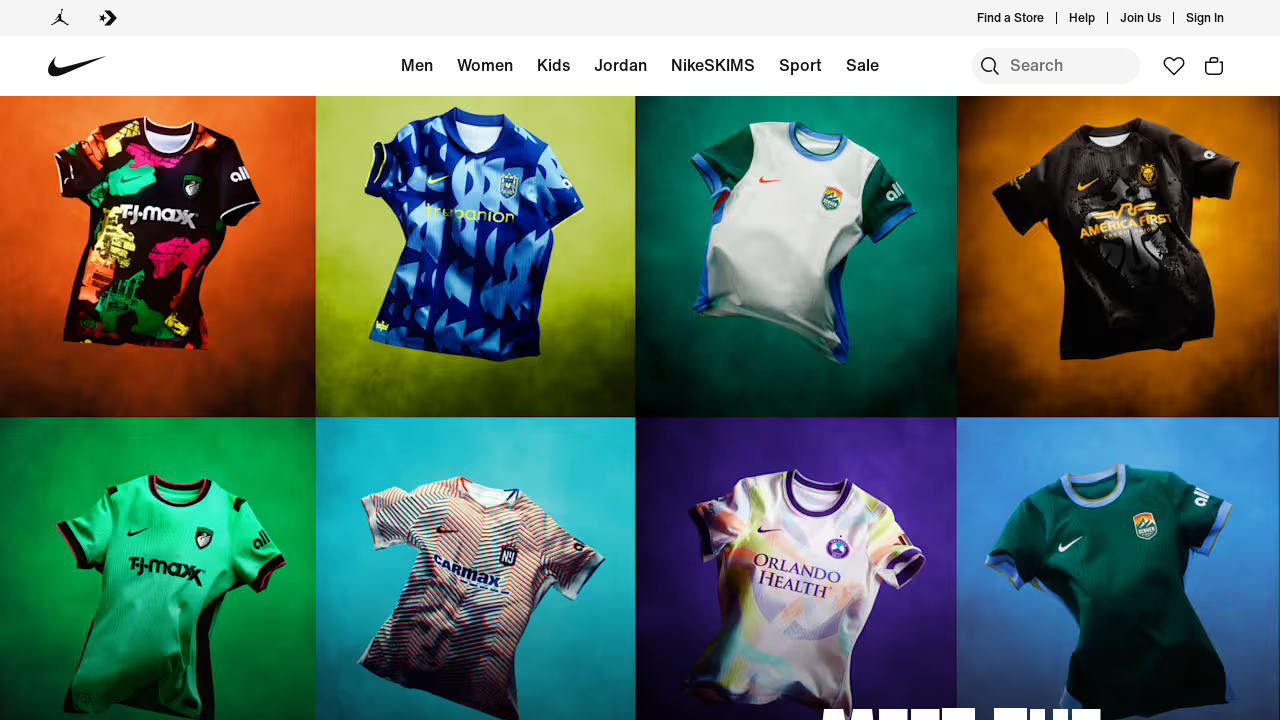